Tests jQuery UI slider functionality by switching to an iframe, clicking on the slider handle, and moving it using arrow key presses

Starting URL: https://jqueryui.com/slider/

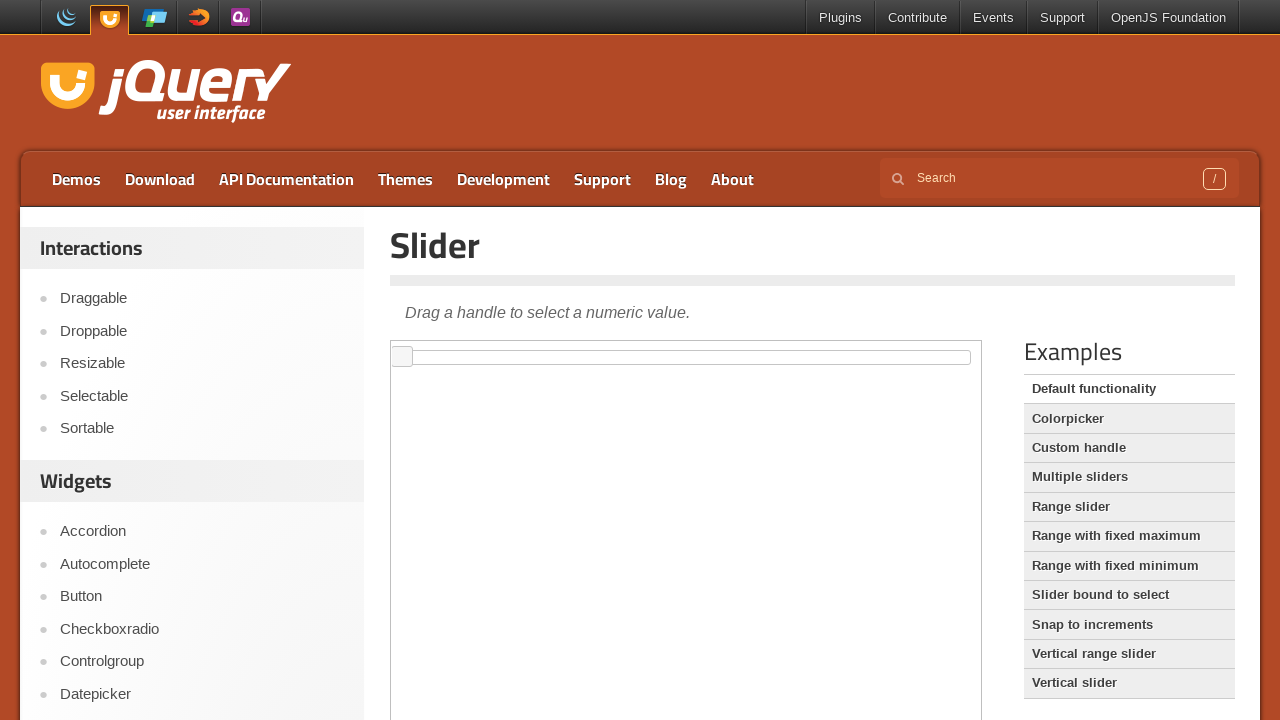

Located the iframe containing the jQuery UI slider demo
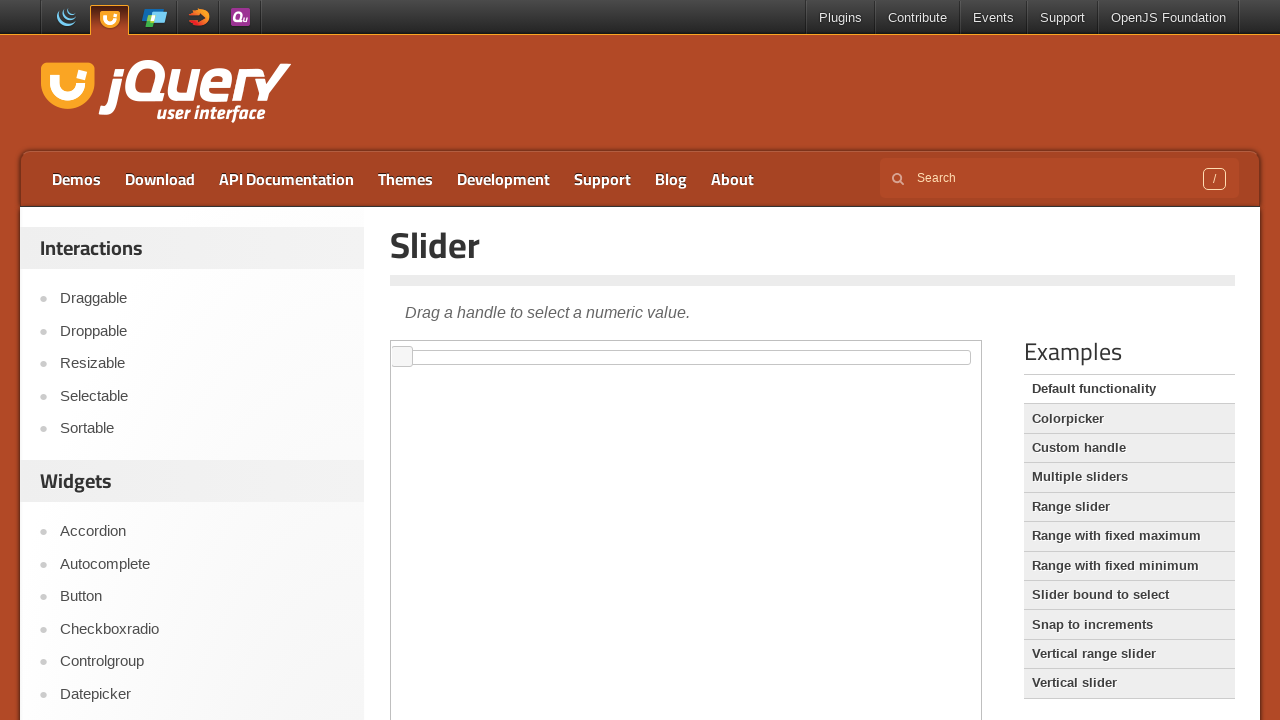

Located the slider handle element
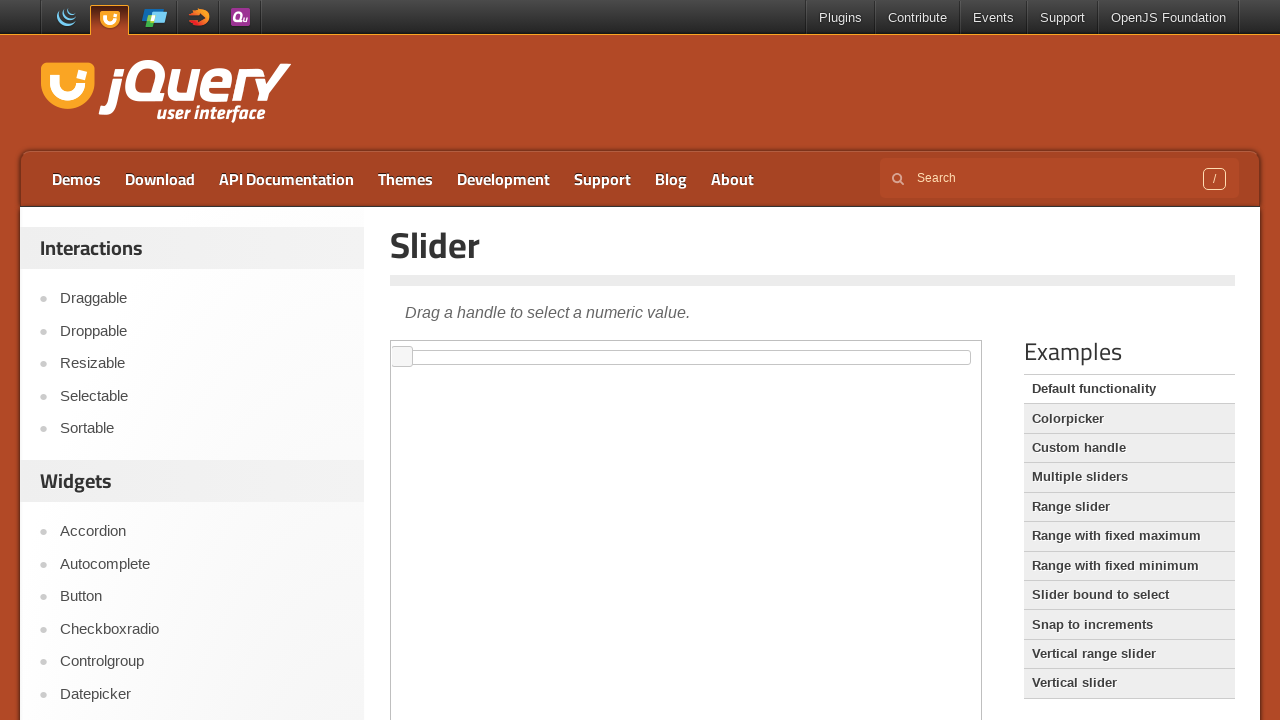

Clicked on the slider handle to focus it at (402, 357) on iframe >> nth=0 >> internal:control=enter-frame >> span.ui-slider-handle
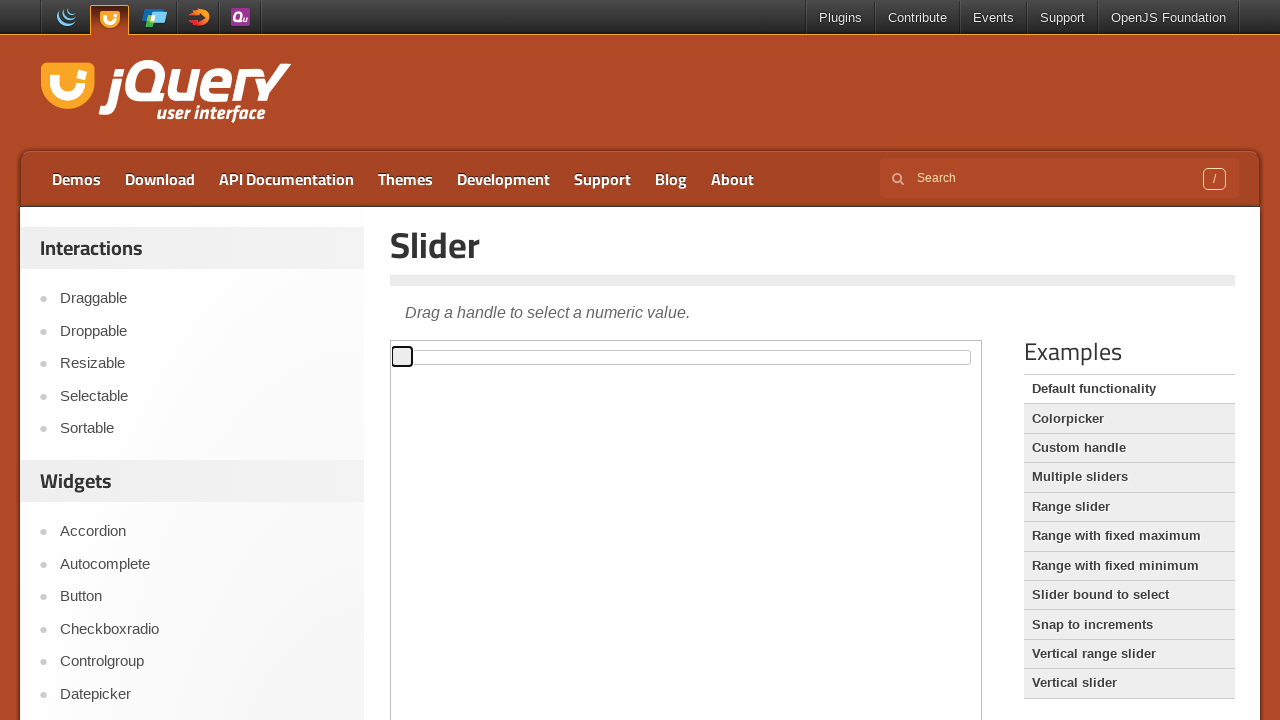

Pressed ArrowRight key (iteration 1/10) to move slider right
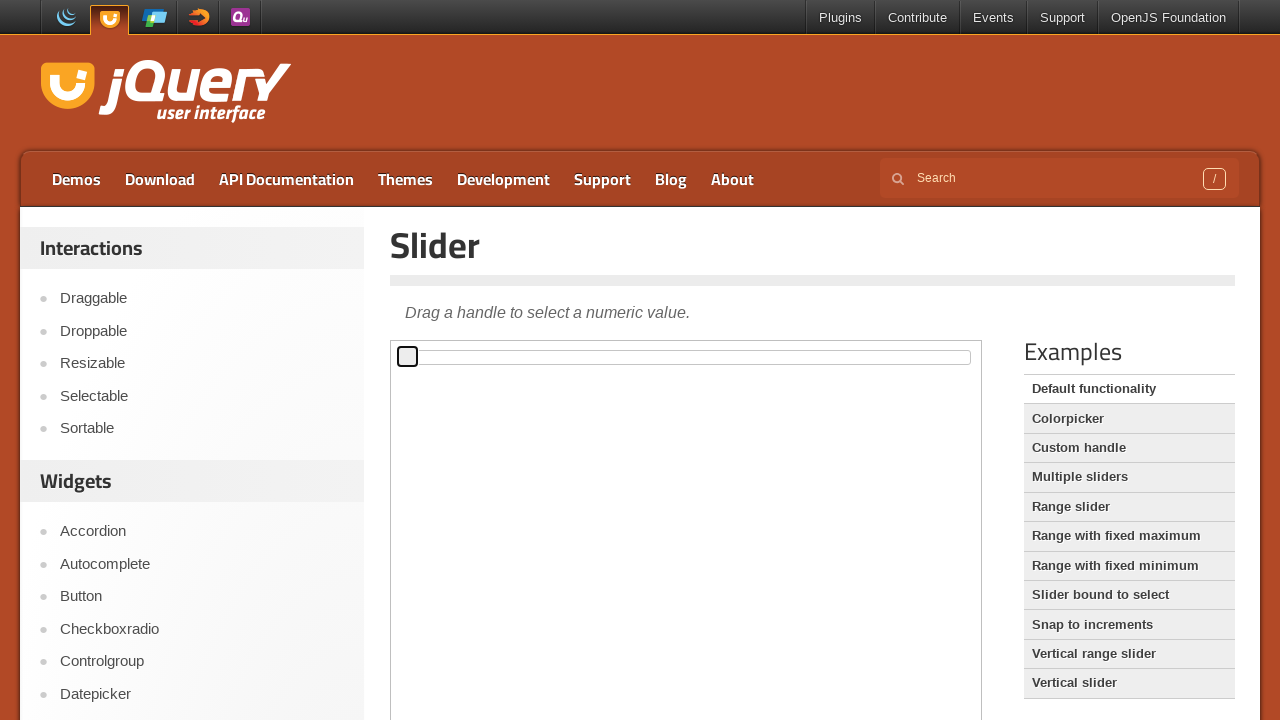

Pressed ArrowRight key (iteration 2/10) to move slider right
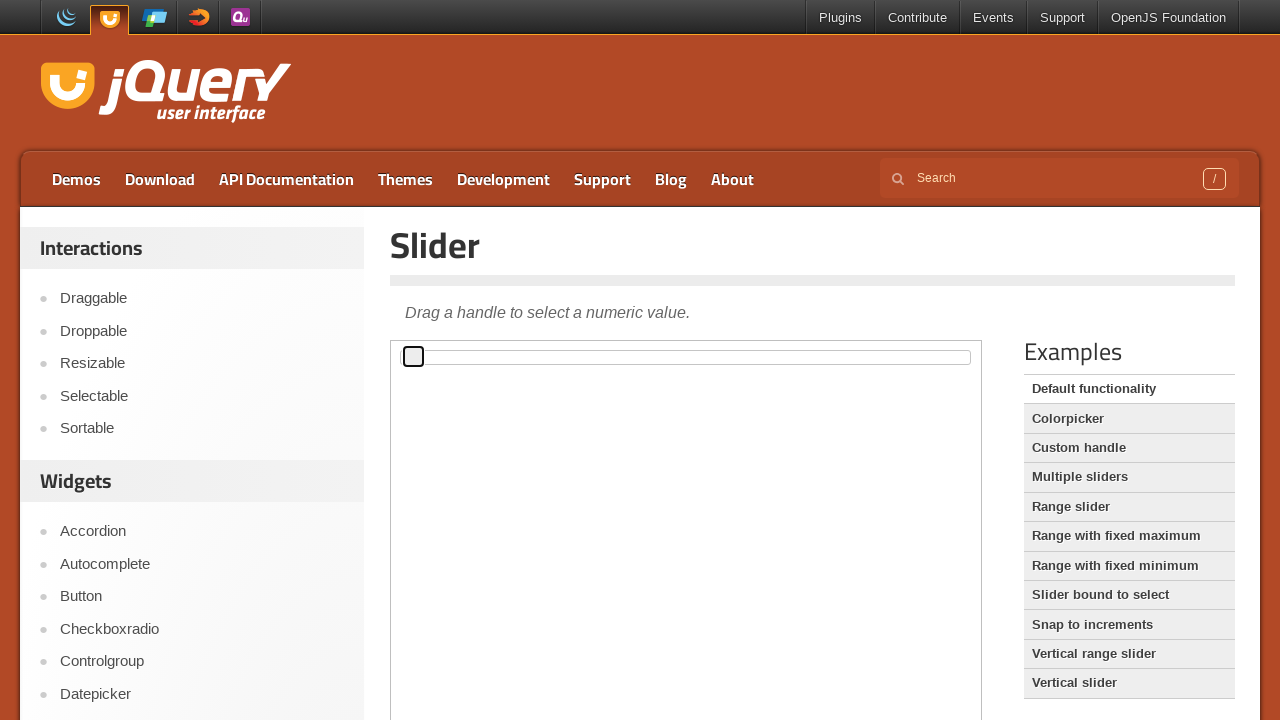

Pressed ArrowRight key (iteration 3/10) to move slider right
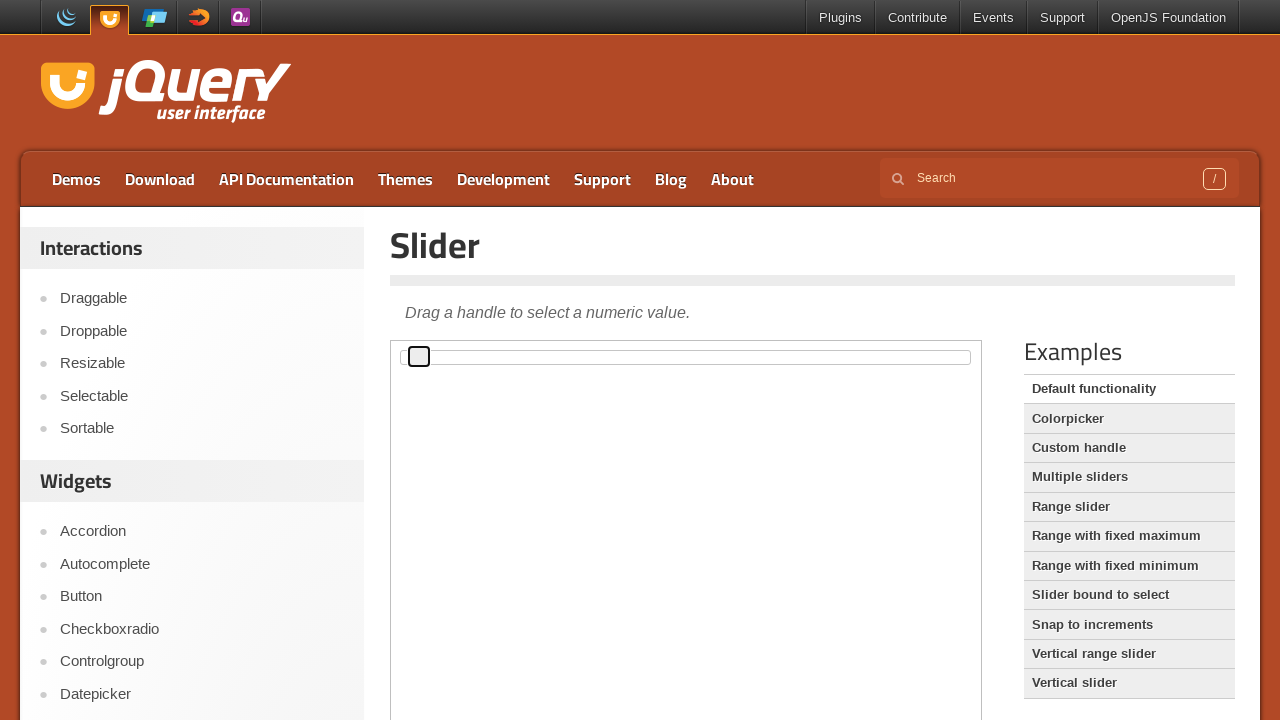

Pressed ArrowRight key (iteration 4/10) to move slider right
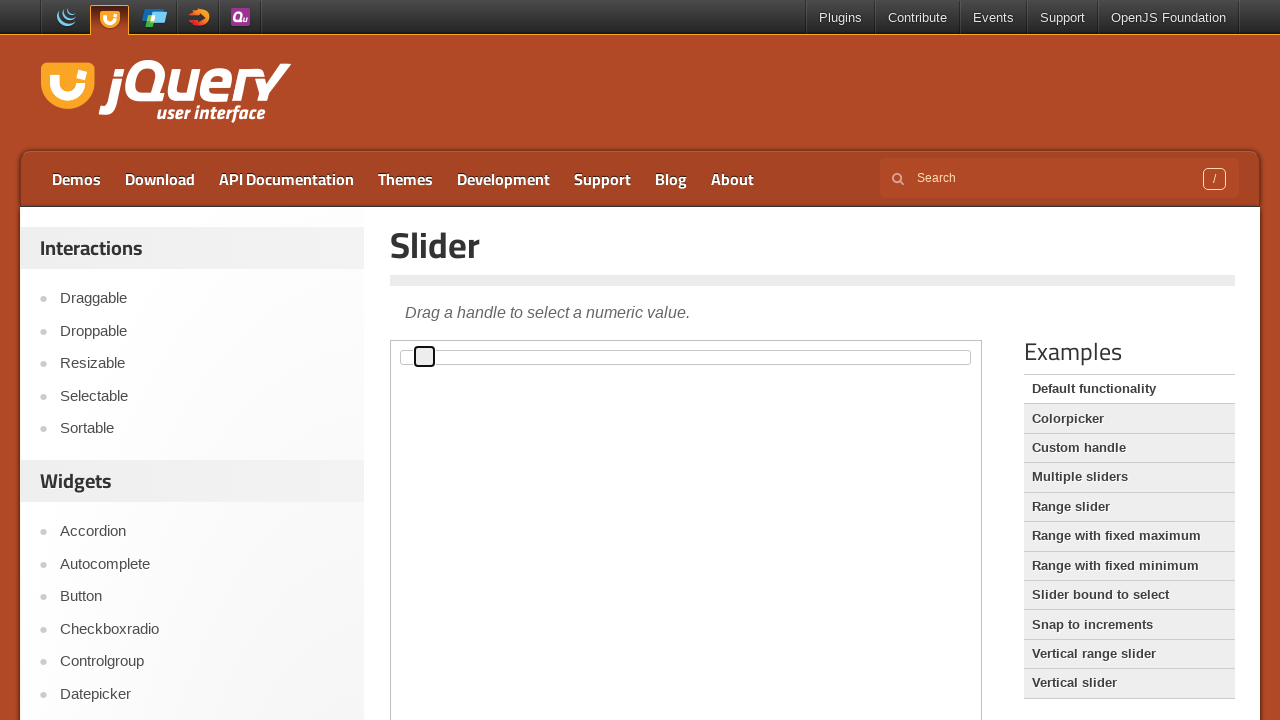

Pressed ArrowRight key (iteration 5/10) to move slider right
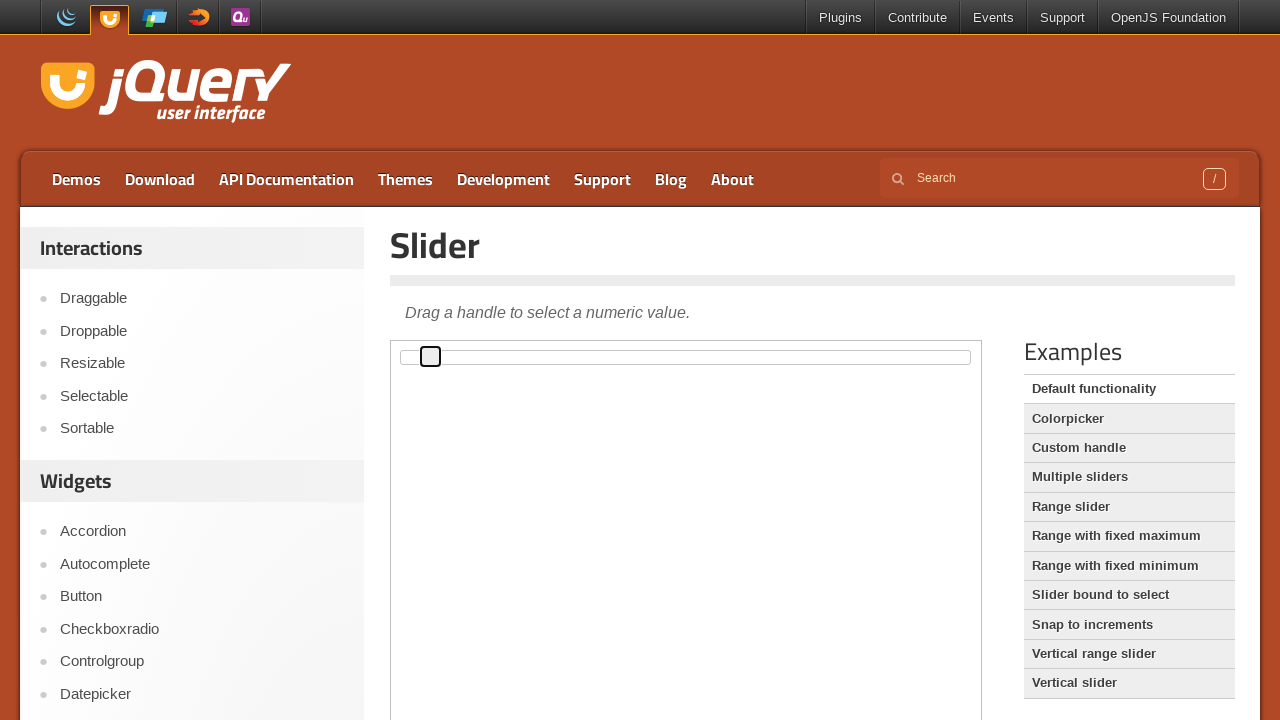

Pressed ArrowRight key (iteration 6/10) to move slider right
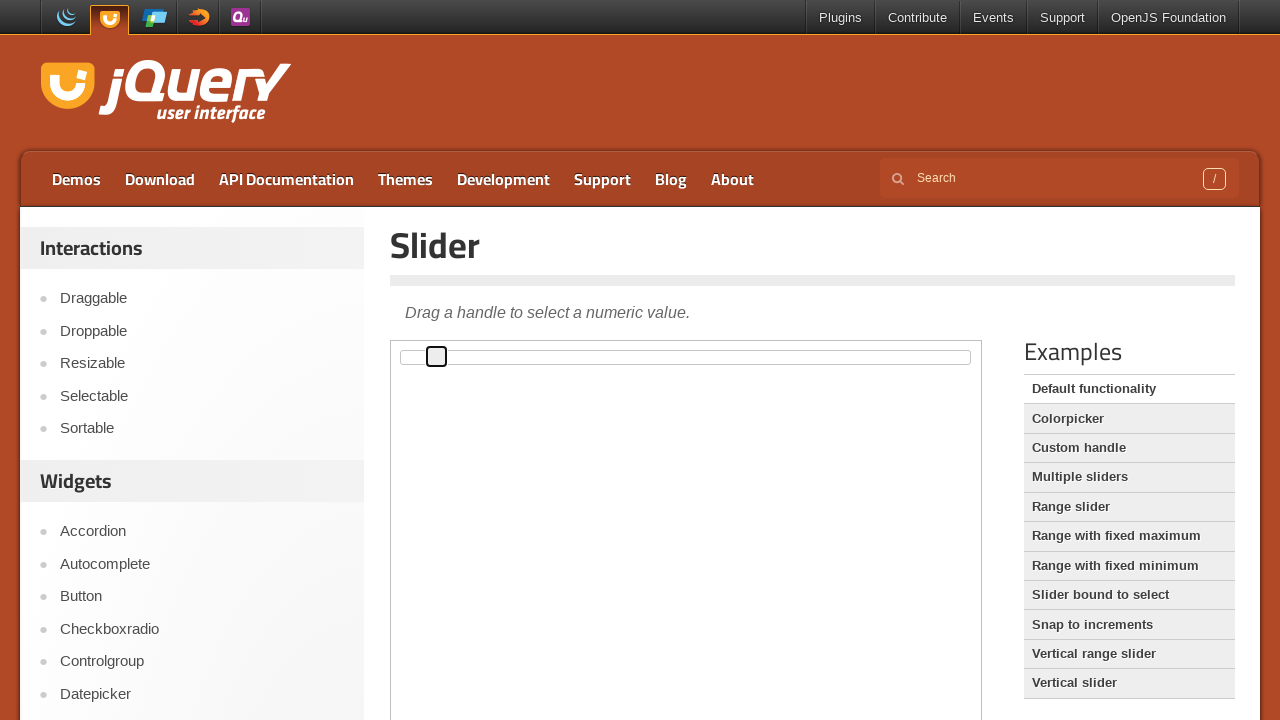

Pressed ArrowRight key (iteration 7/10) to move slider right
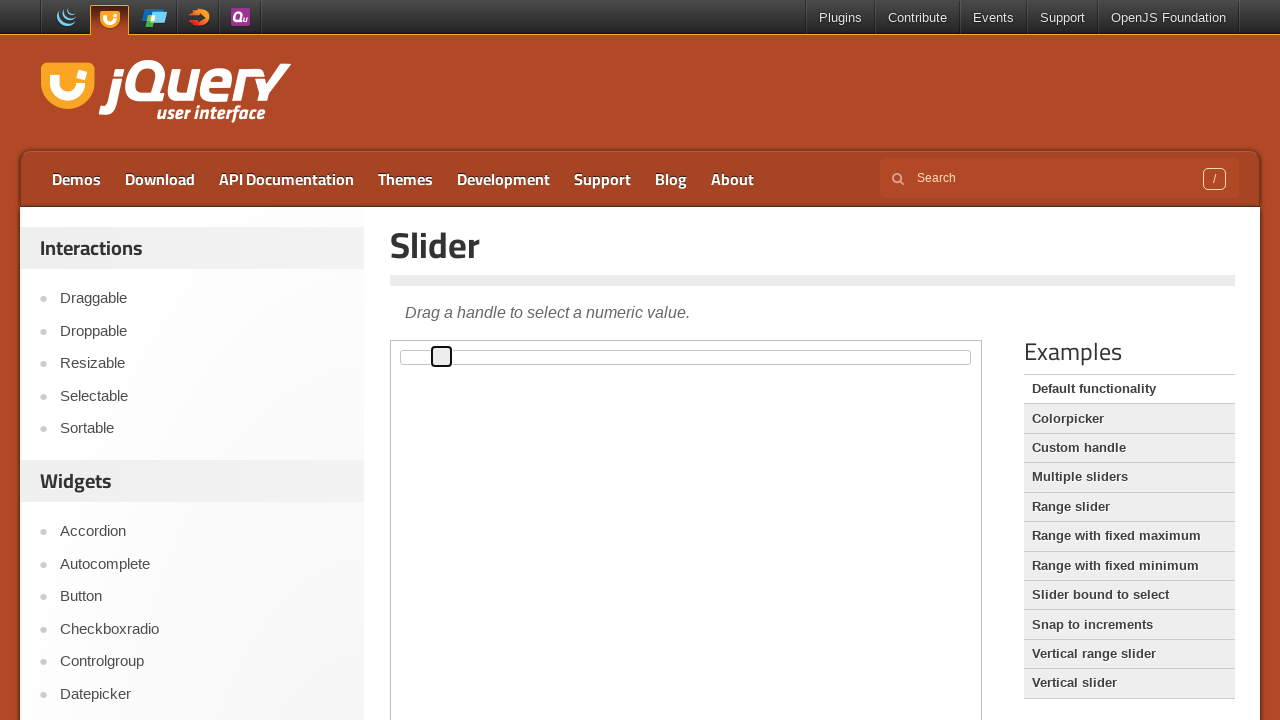

Pressed ArrowRight key (iteration 8/10) to move slider right
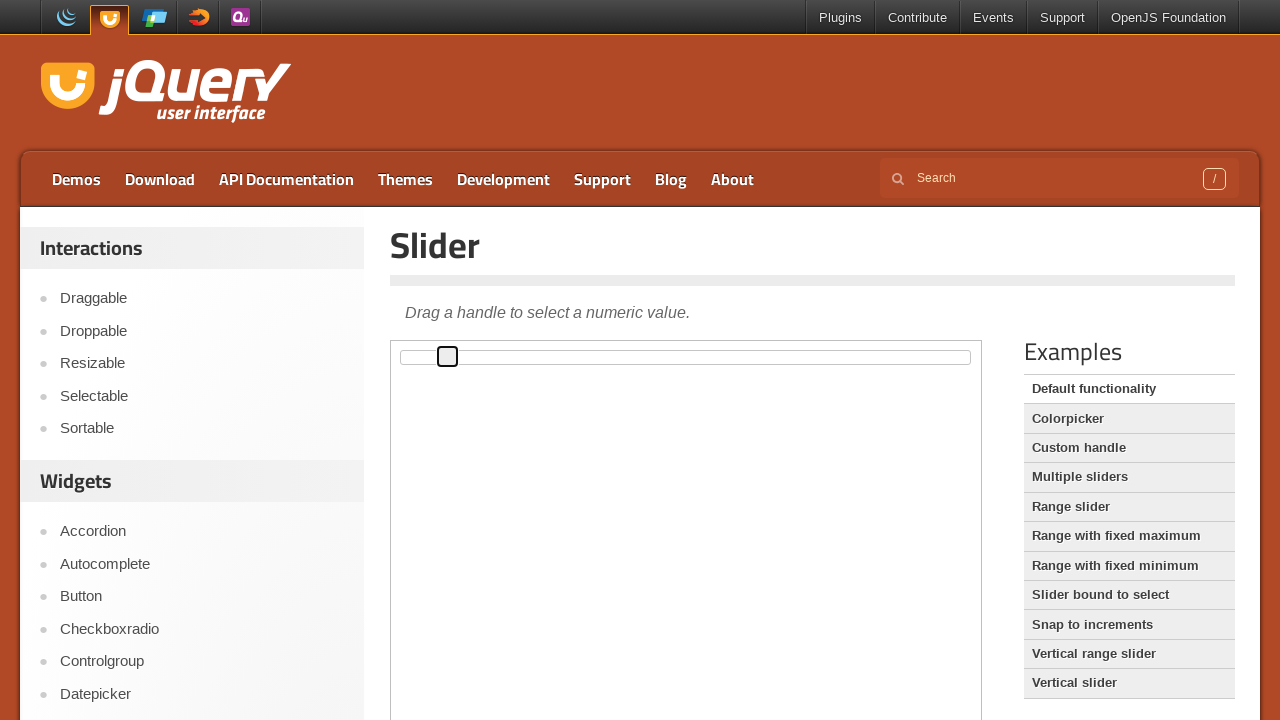

Pressed ArrowRight key (iteration 9/10) to move slider right
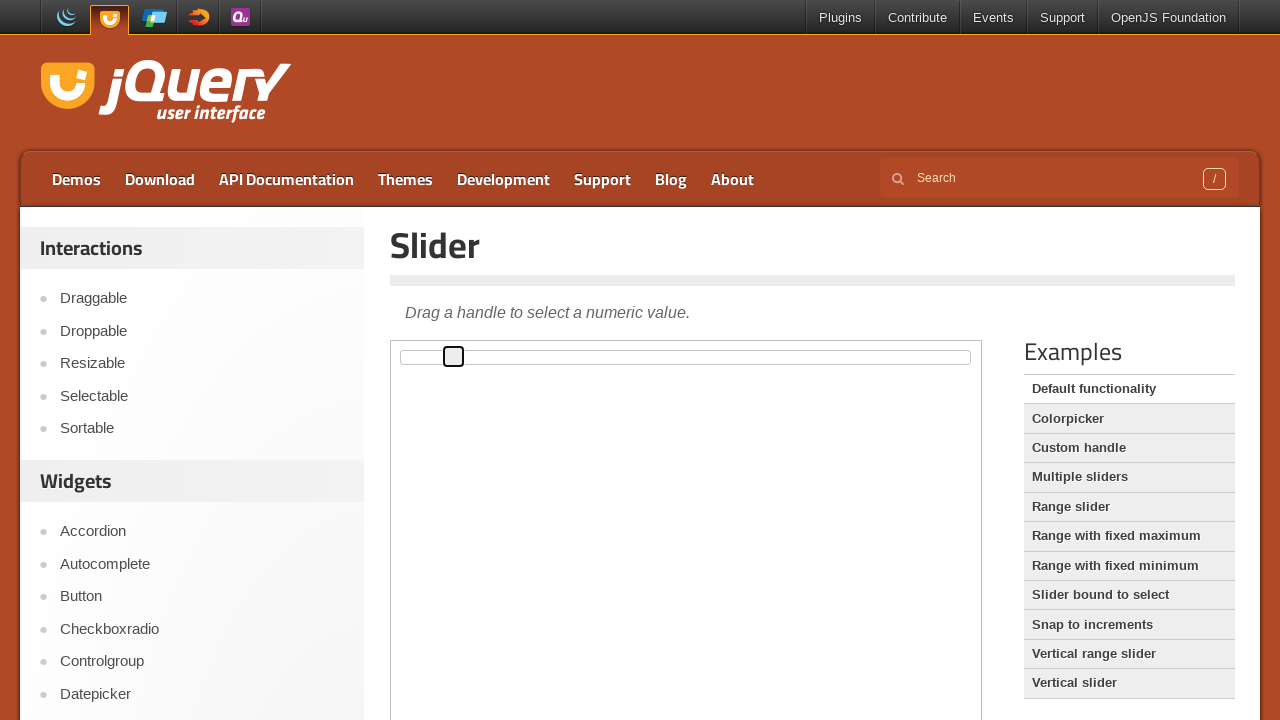

Pressed ArrowRight key (iteration 10/10) to move slider right
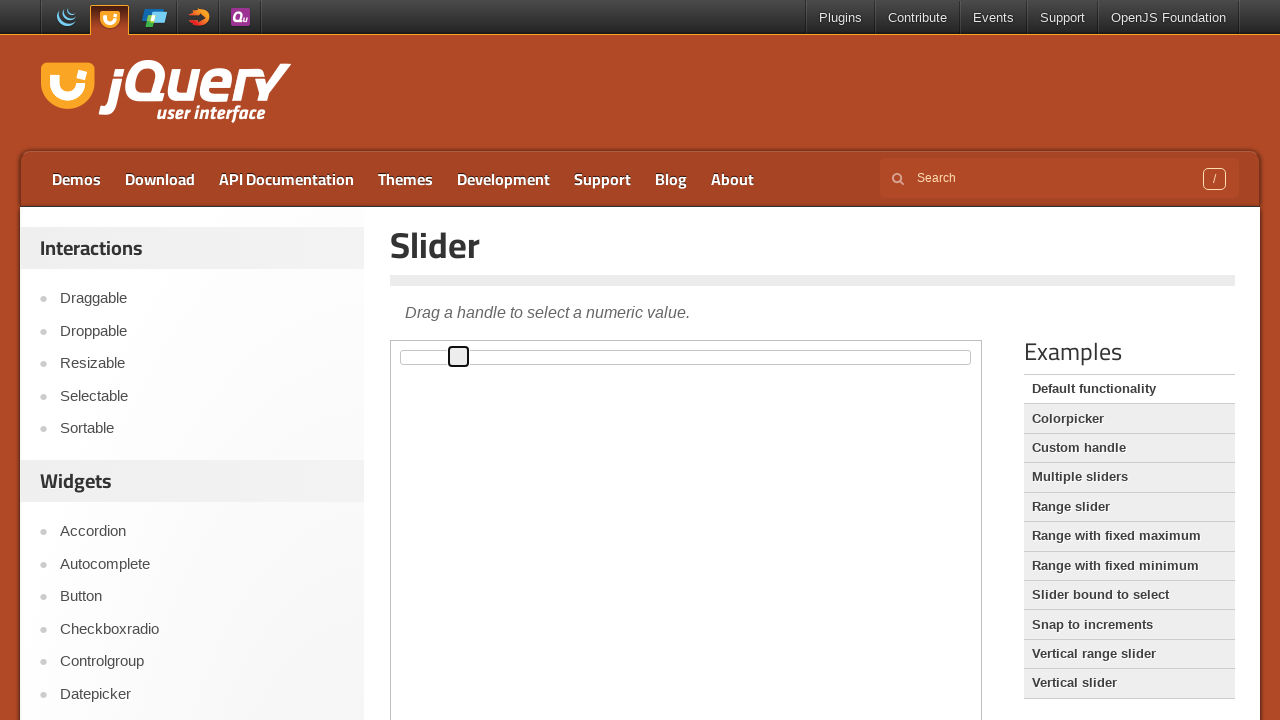

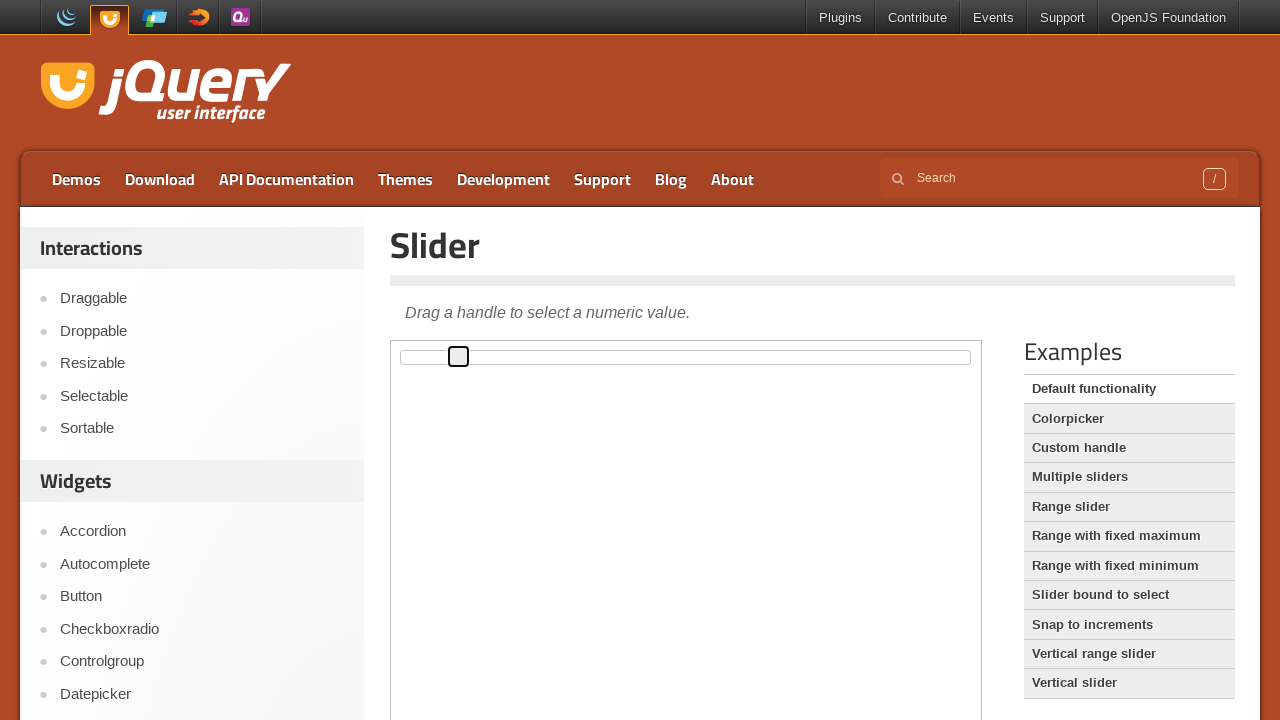